Tests jQuery combo tree dropdown functionality by clicking on the input box and selecting specific choices from the dropdown list

Starting URL: https://www.jqueryscript.net/demo/Drop-Down-Combo-Tree/

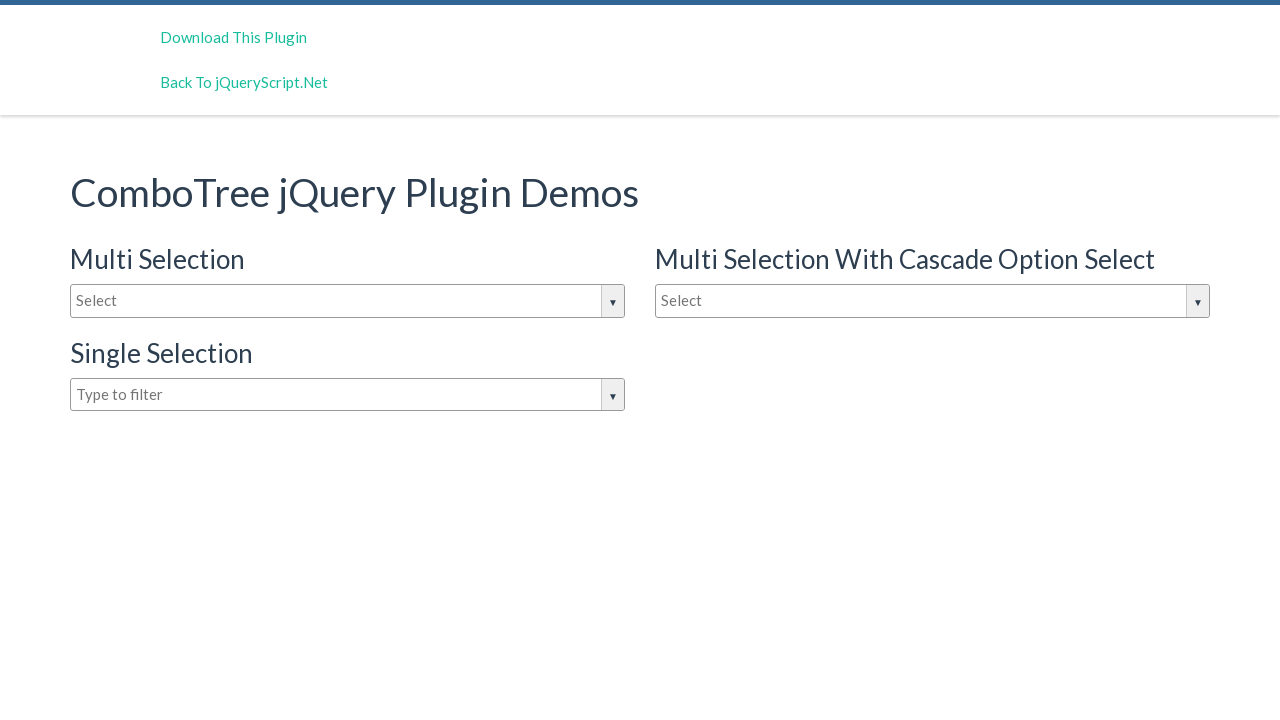

Clicked on combo tree input box to open dropdown at (348, 301) on #justAnInputBox
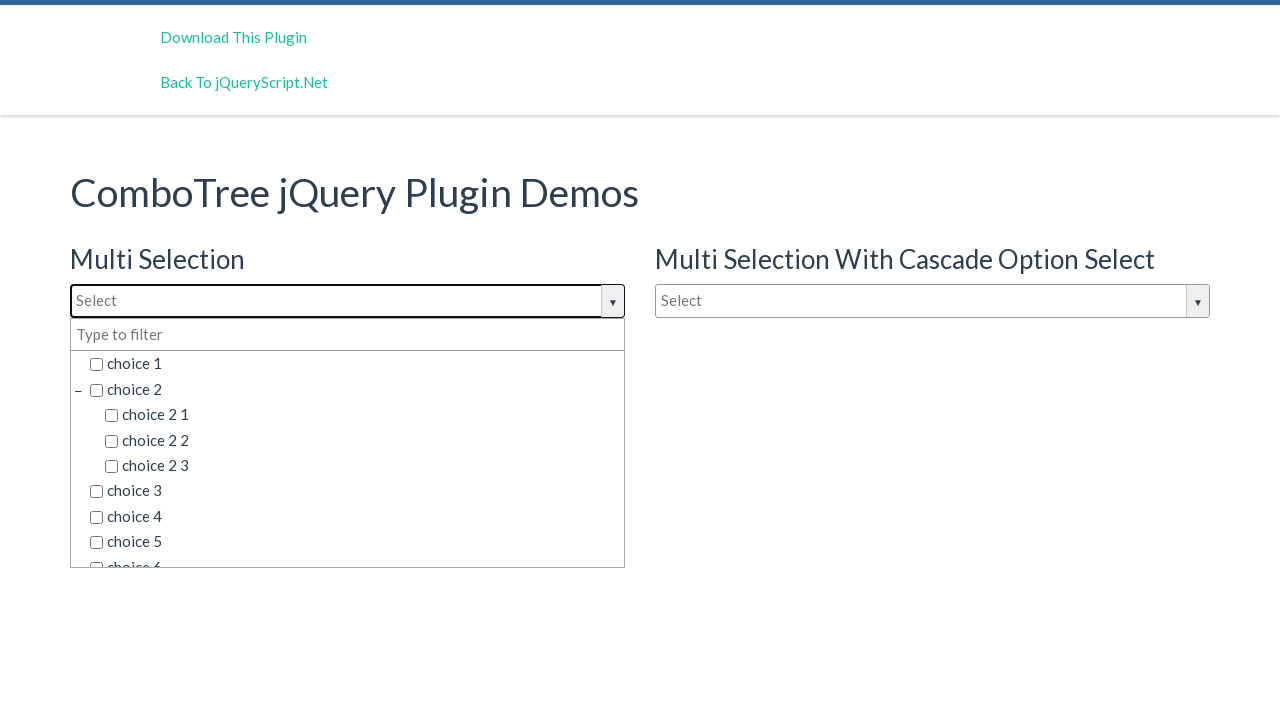

Dropdown options appeared
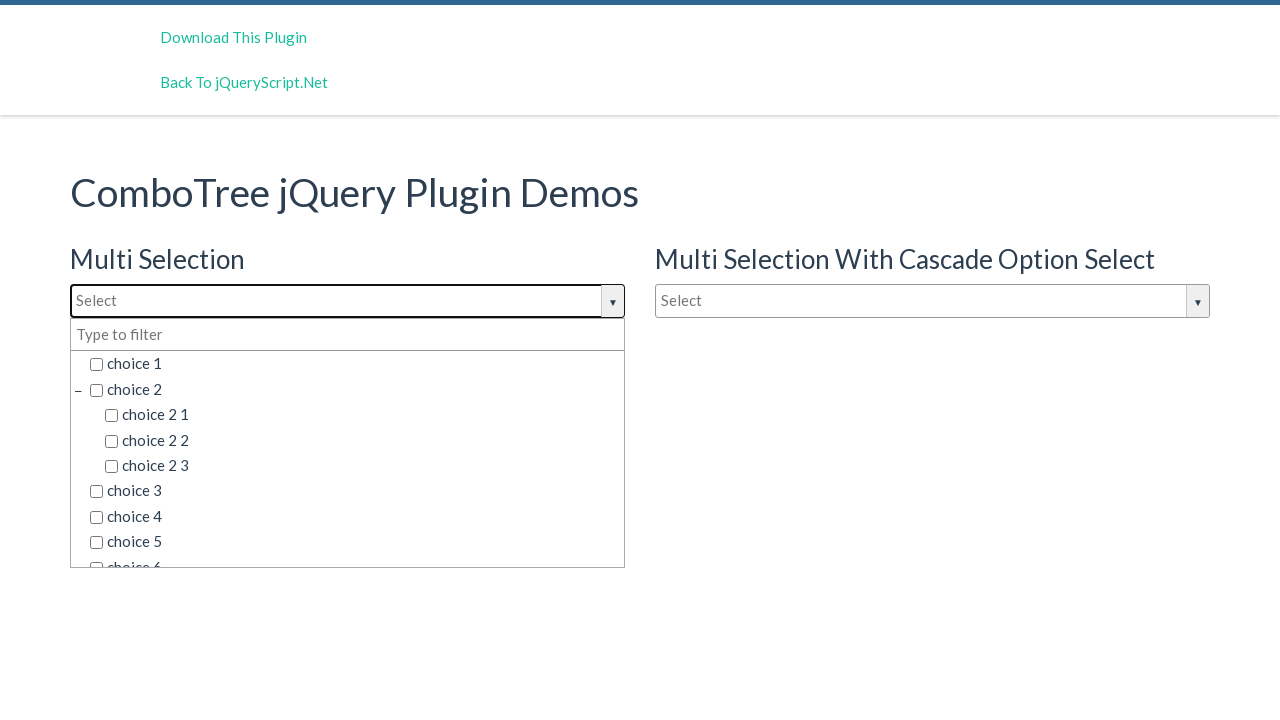

Selected 'choice 2' from dropdown at (355, 389) on span.comboTreeItemTitle:has-text('choice 2')
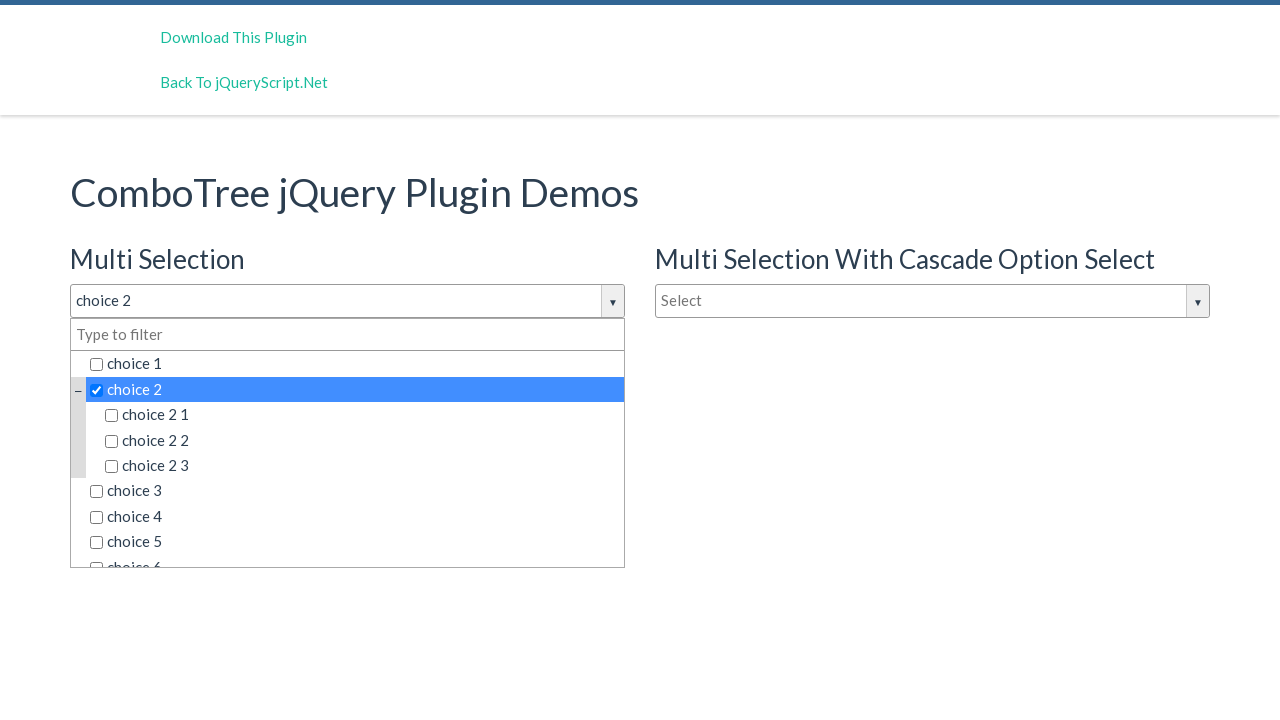

Selected 'choice 2 1' from dropdown at (362, 415) on span.comboTreeItemTitle:has-text('choice 2 1')
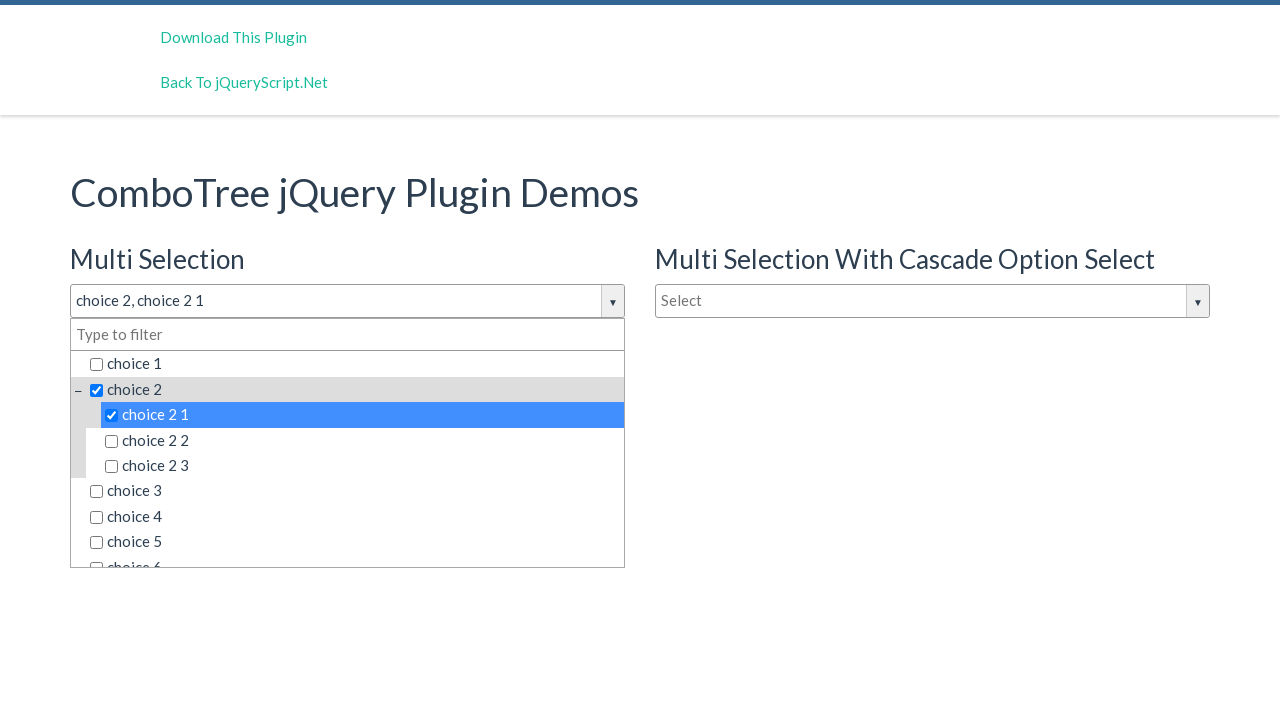

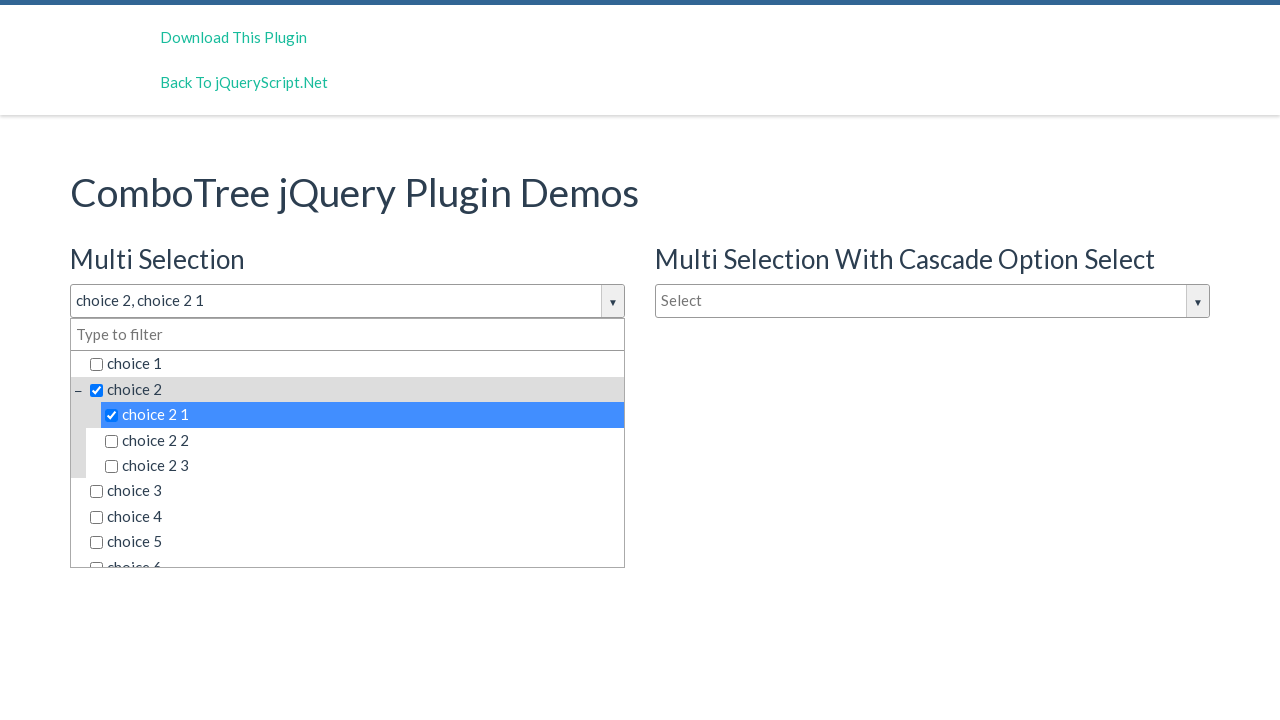